Tests calculator division functionality by calculating 42 divided by 7 and verifying the result equals 6

Starting URL: https://seleniumbase.io/apps/calculator

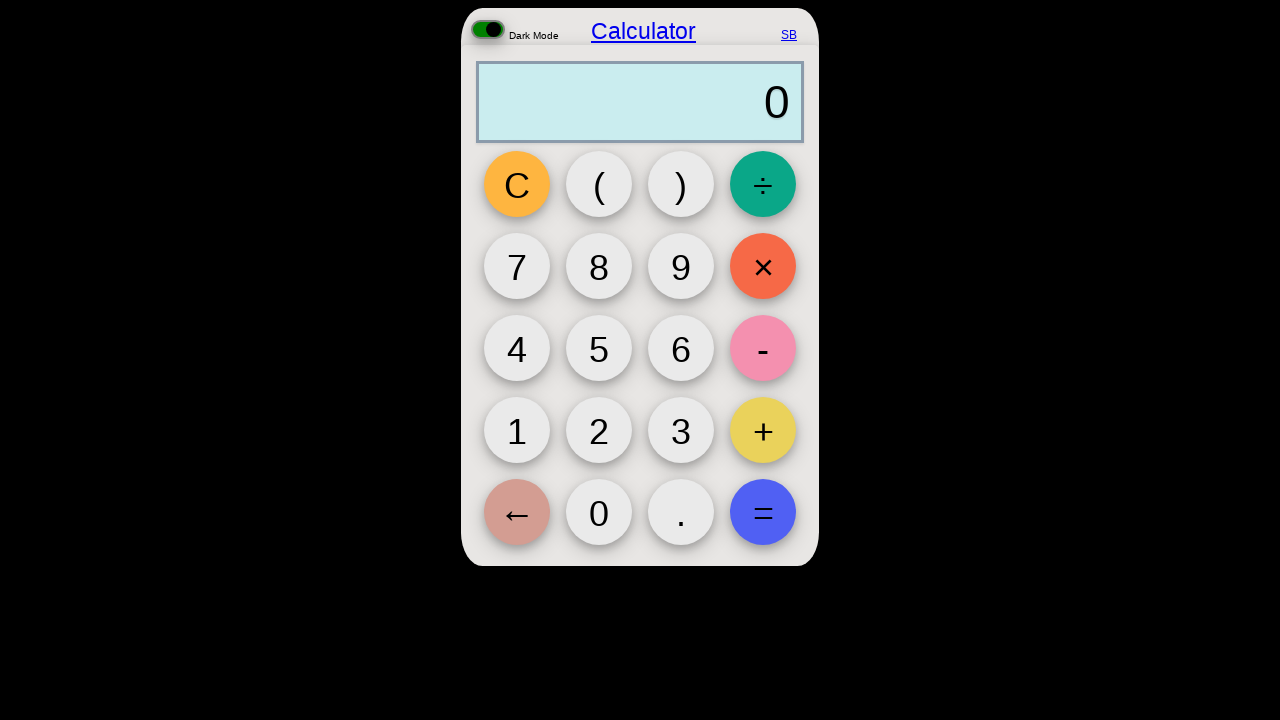

Clicked clear button to reset calculator at (517, 184) on #clear
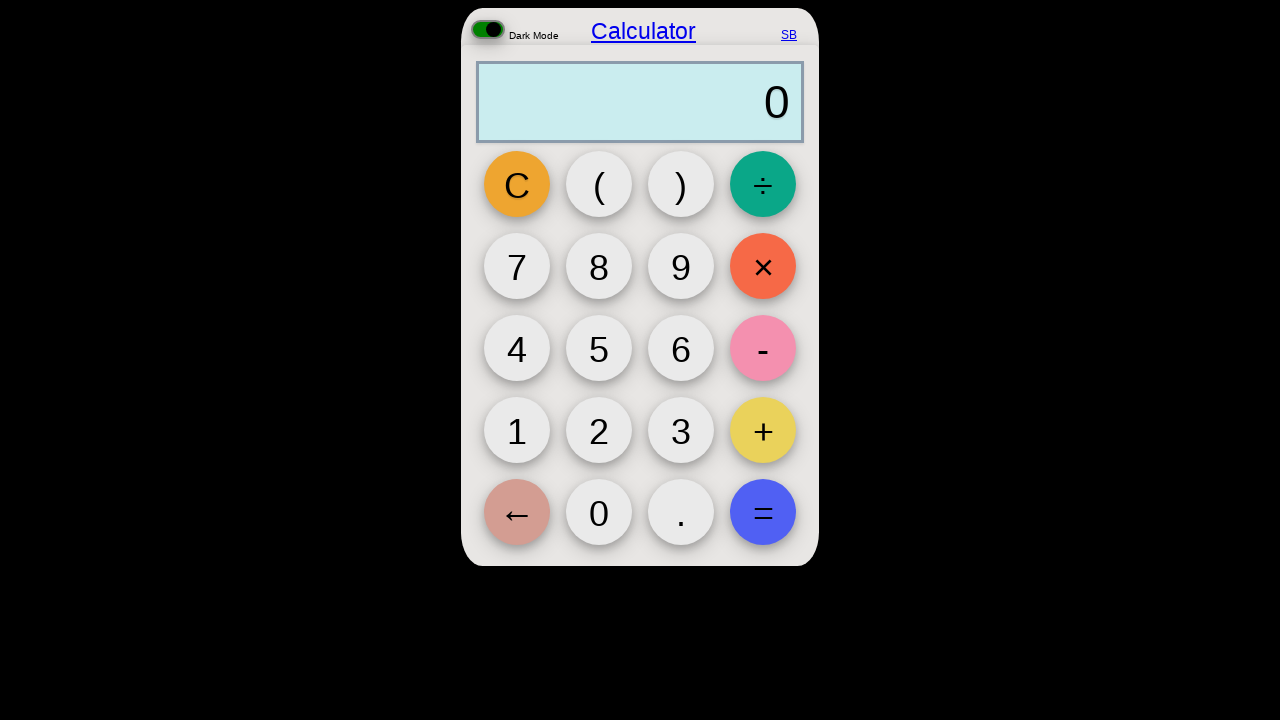

Clicked button 4 at (517, 348) on button[id="4"]
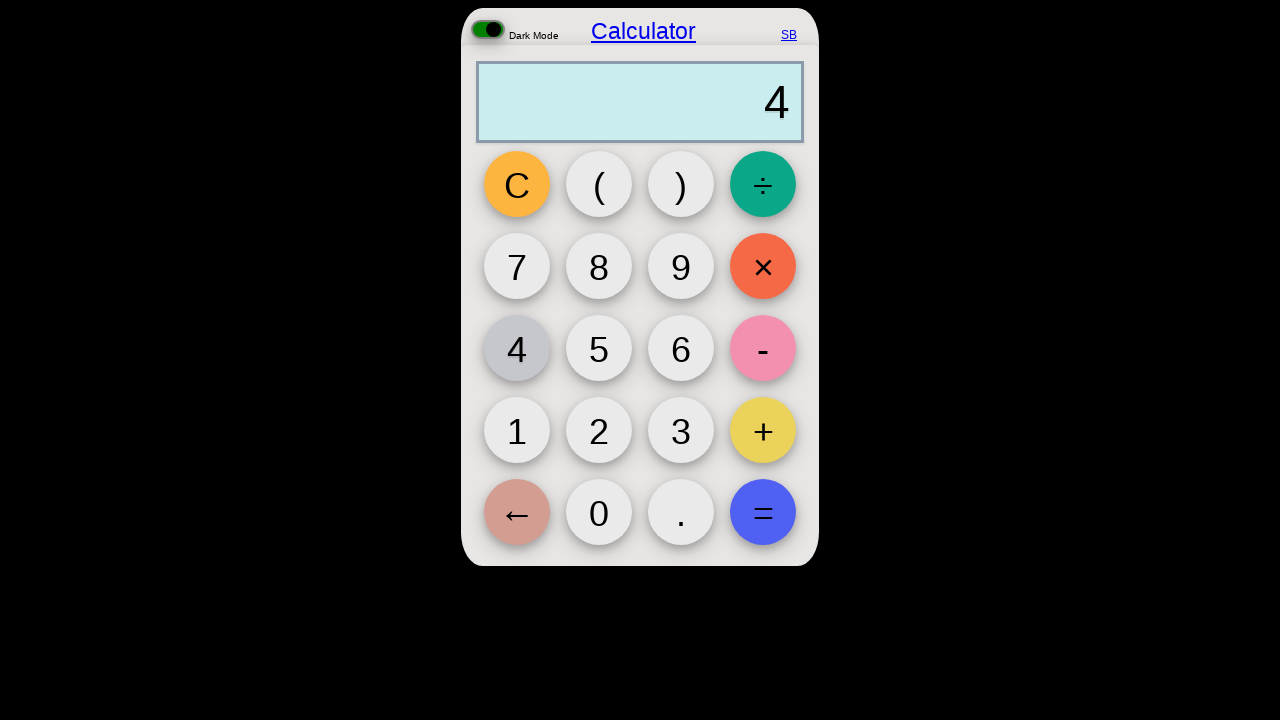

Clicked button 2 to enter 42 at (599, 430) on button[id="2"]
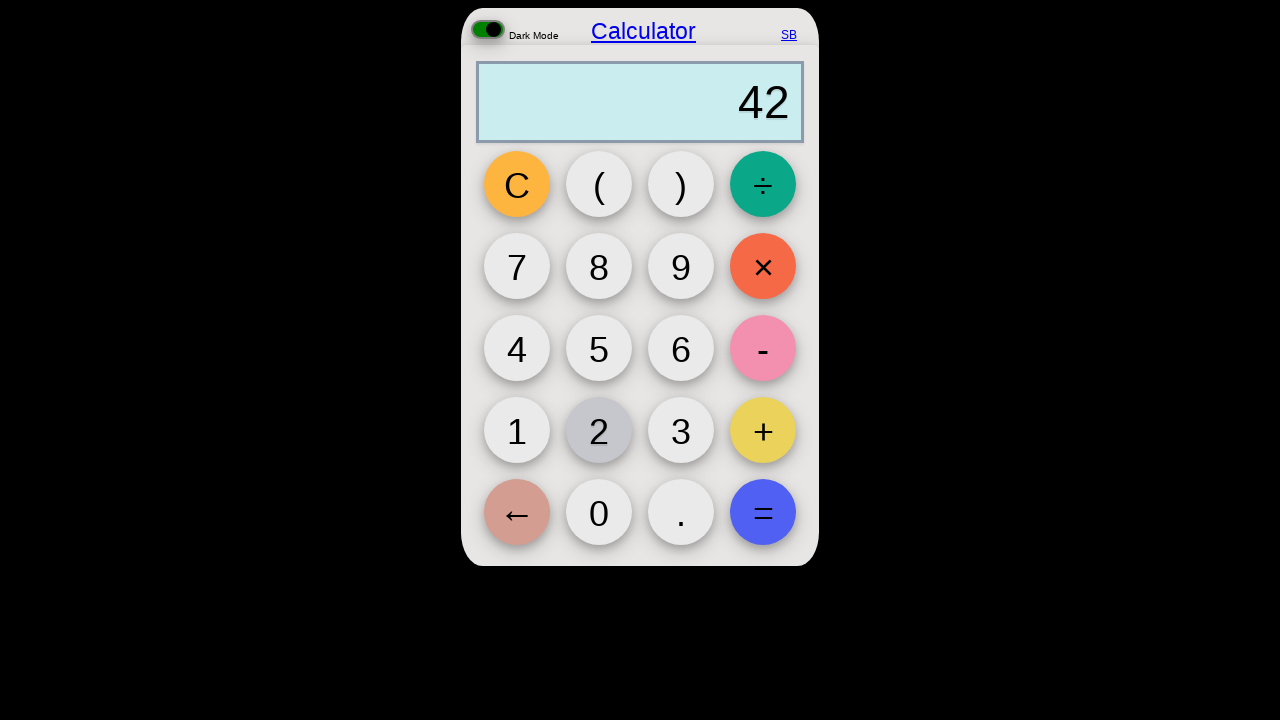

Clicked divide button at (763, 184) on button#divide
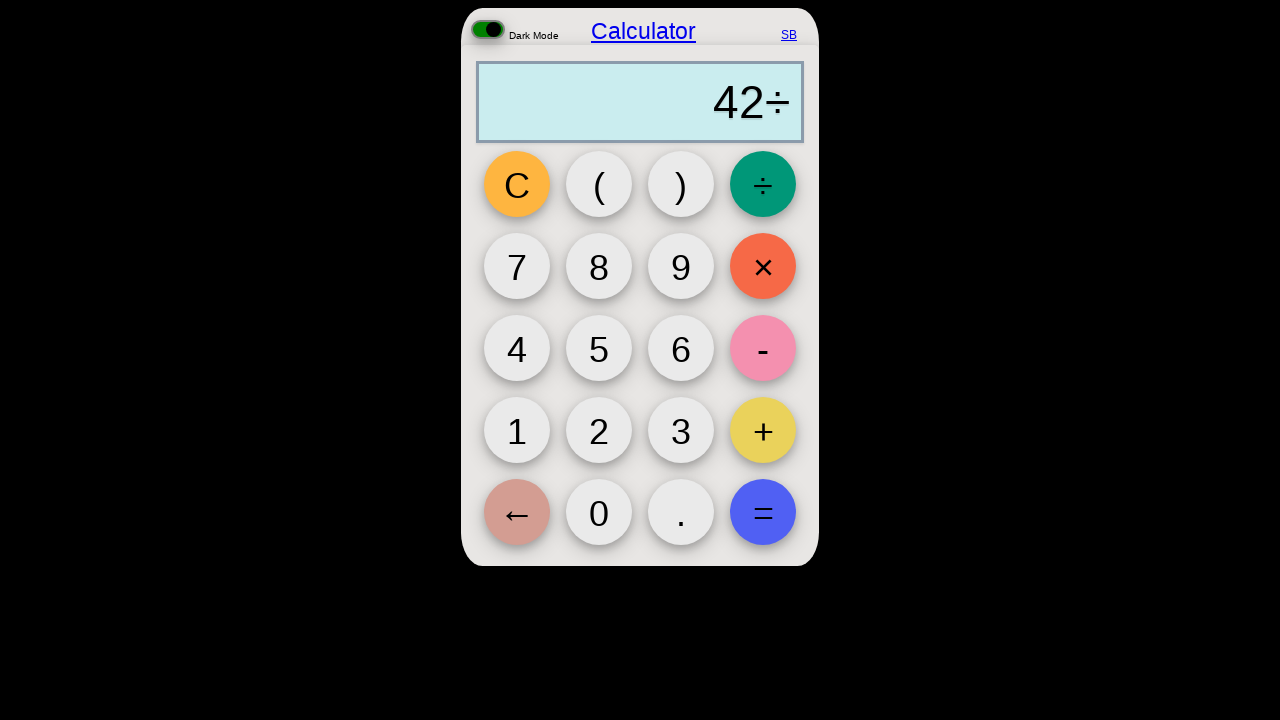

Clicked button 7 at (517, 266) on button[id="7"]
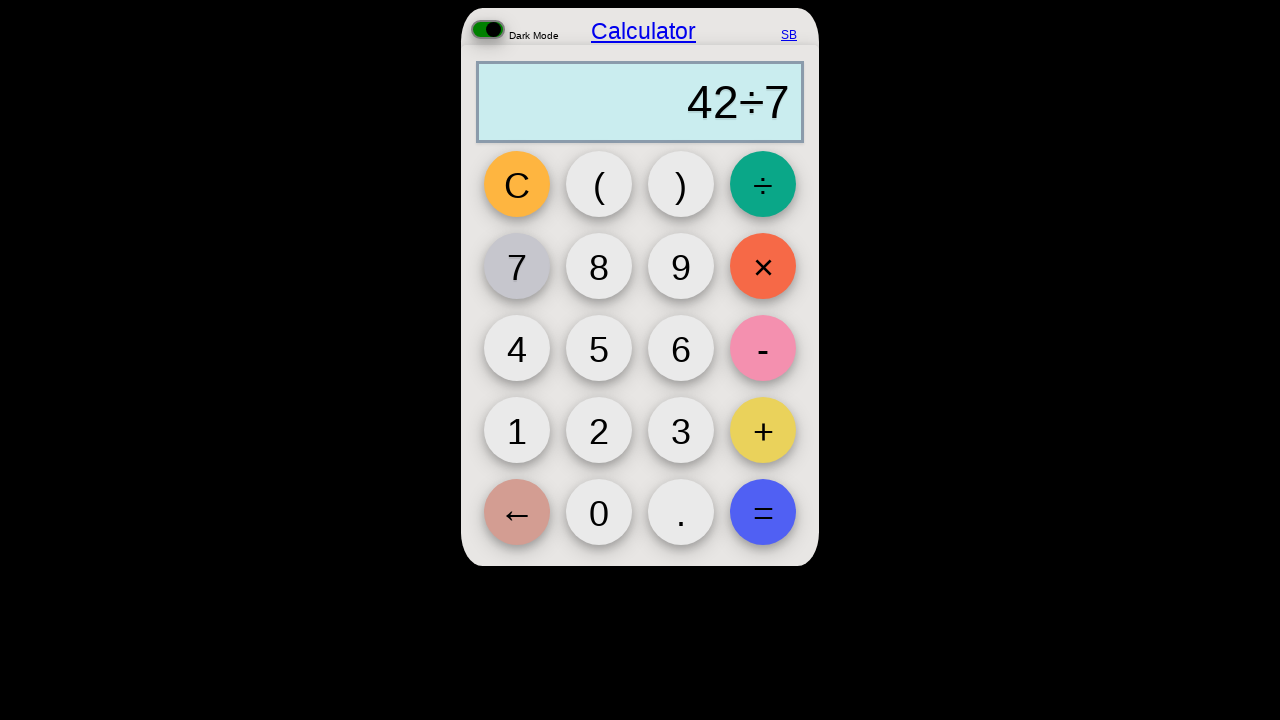

Clicked equals button to calculate result at (763, 512) on button#equal
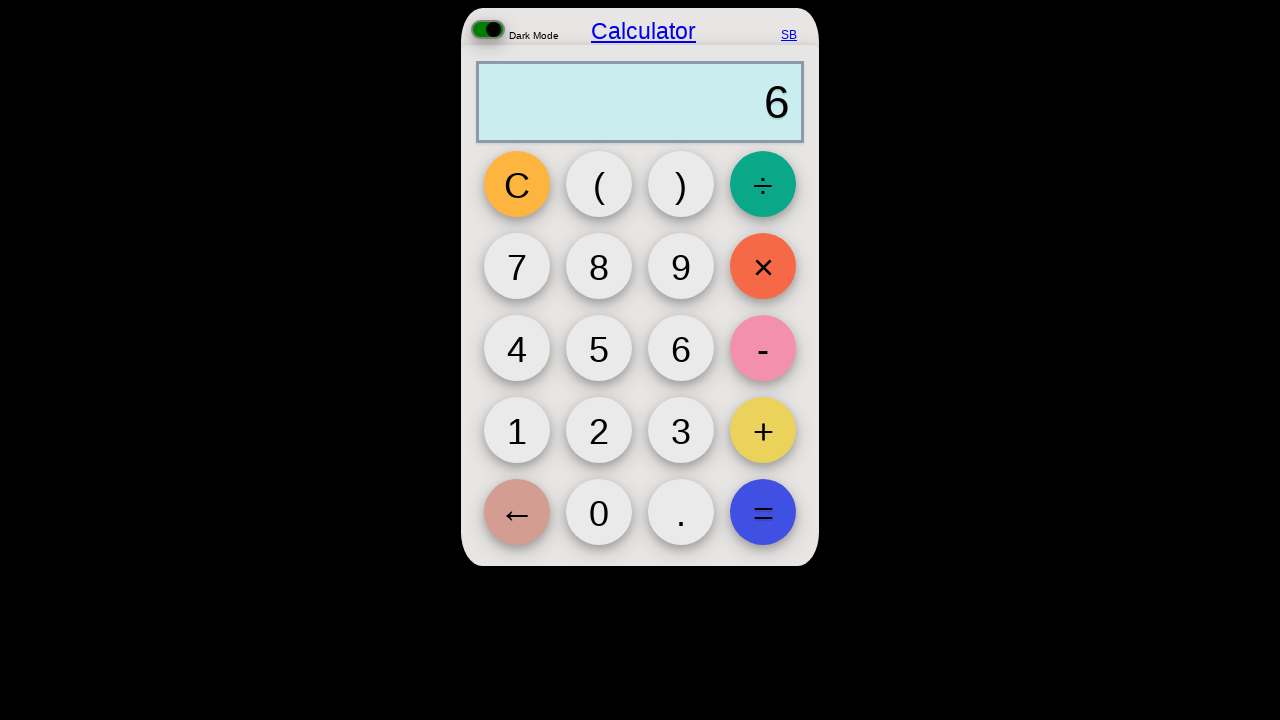

Output field loaded
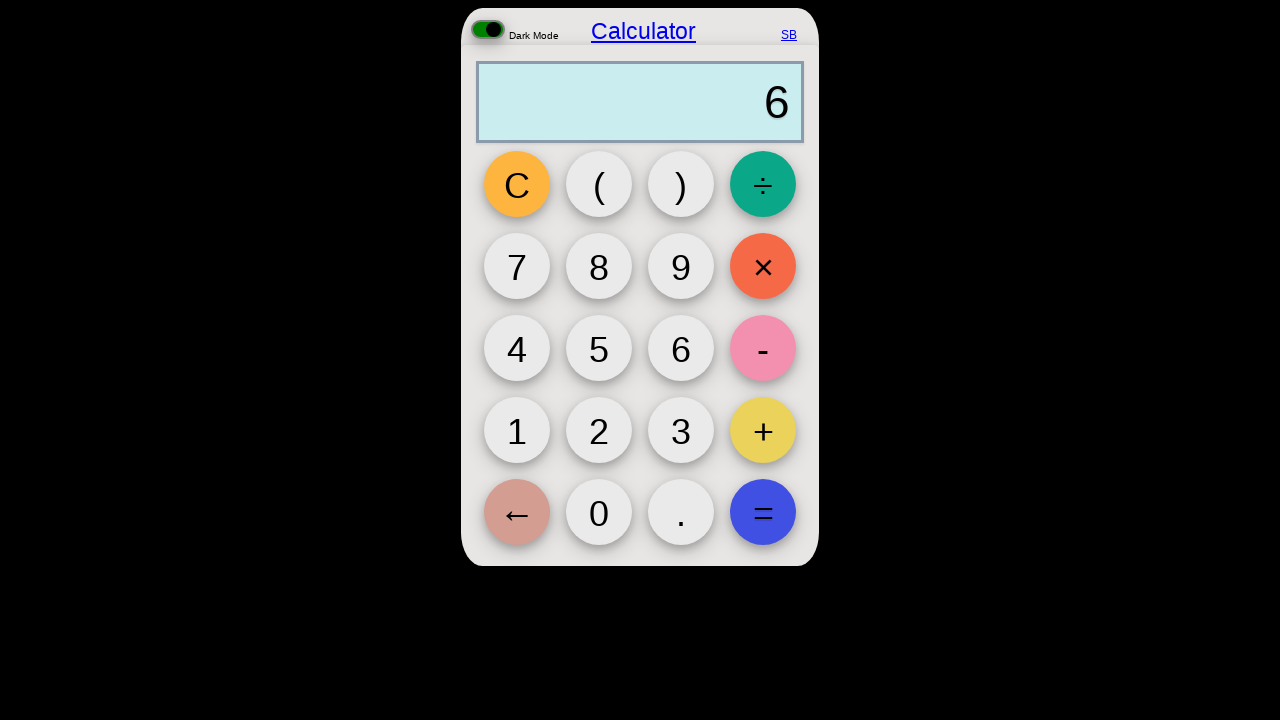

Verified that 42 divided by 7 equals 6
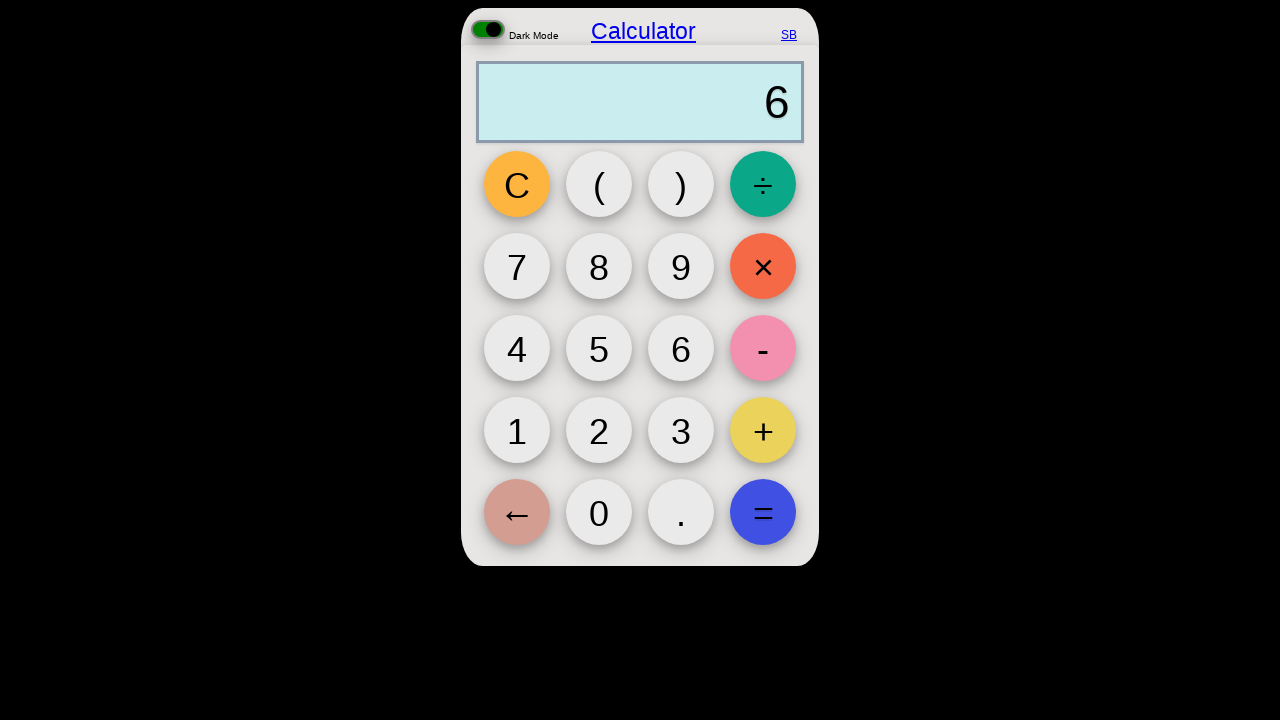

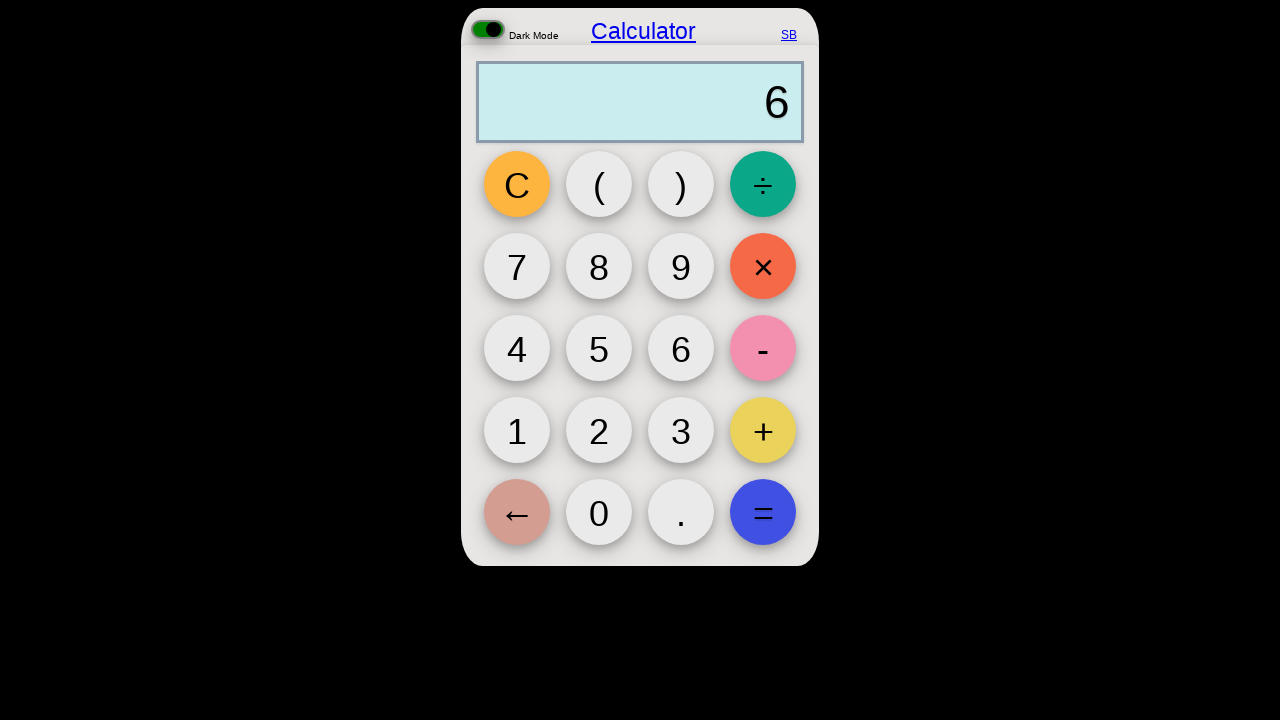